Tests the "Voltar para Cadastro" link navigates to the registration page

Starting URL: https://tc-1-final-parte1.vercel.app/tabelaCadastro.html

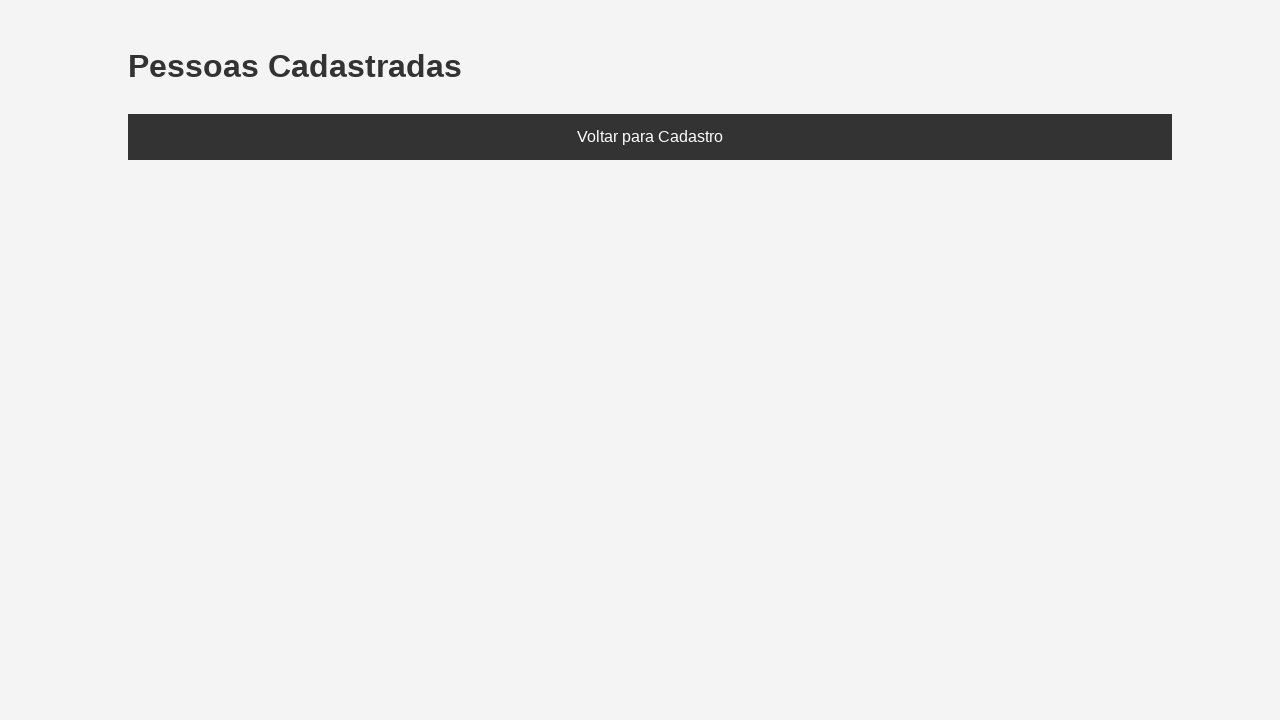

Clicked 'Voltar para Cadastro' link at (650, 137) on internal:role=link[name="Voltar para Cadastro"i]
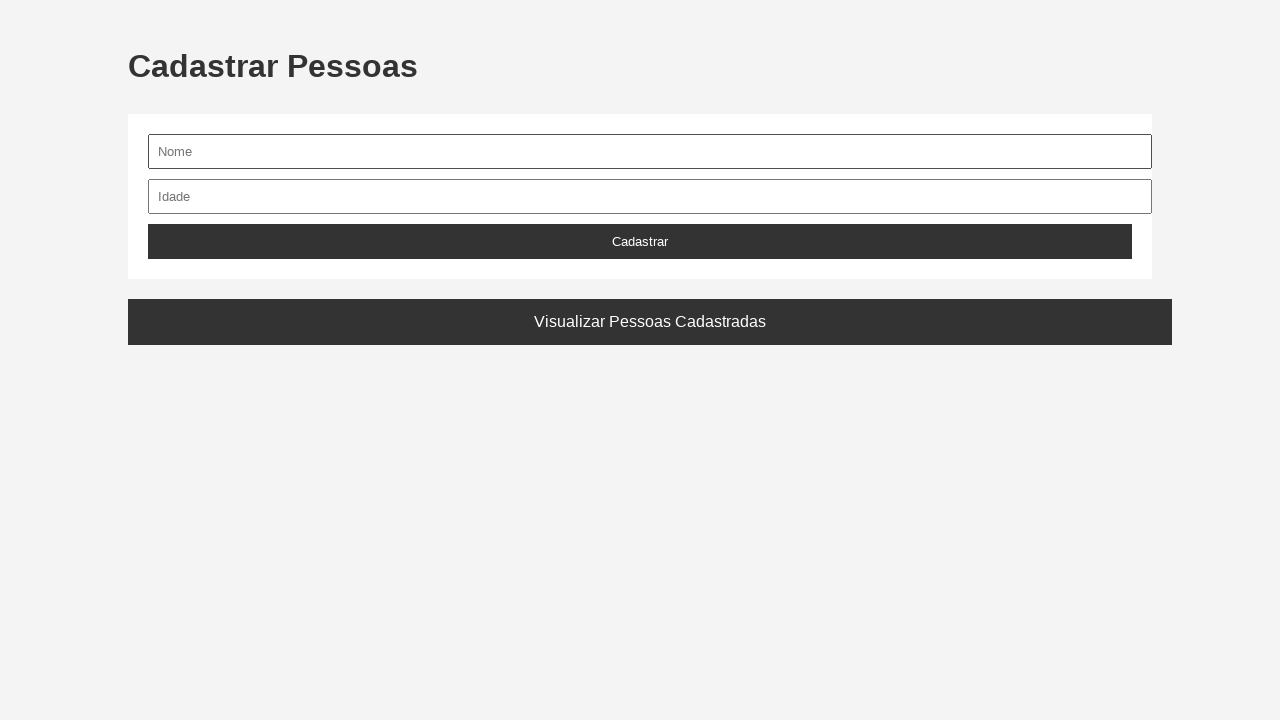

Waited for navigation to index.html
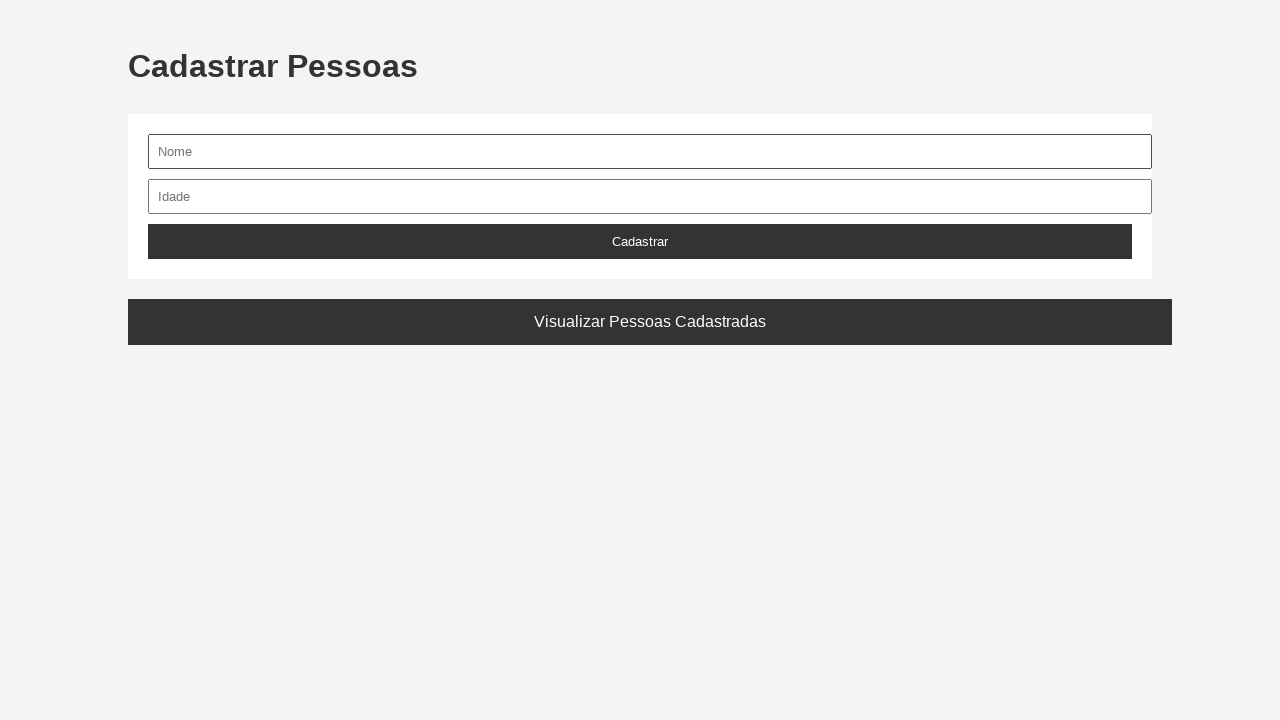

Verified that current URL contains 'index.html'
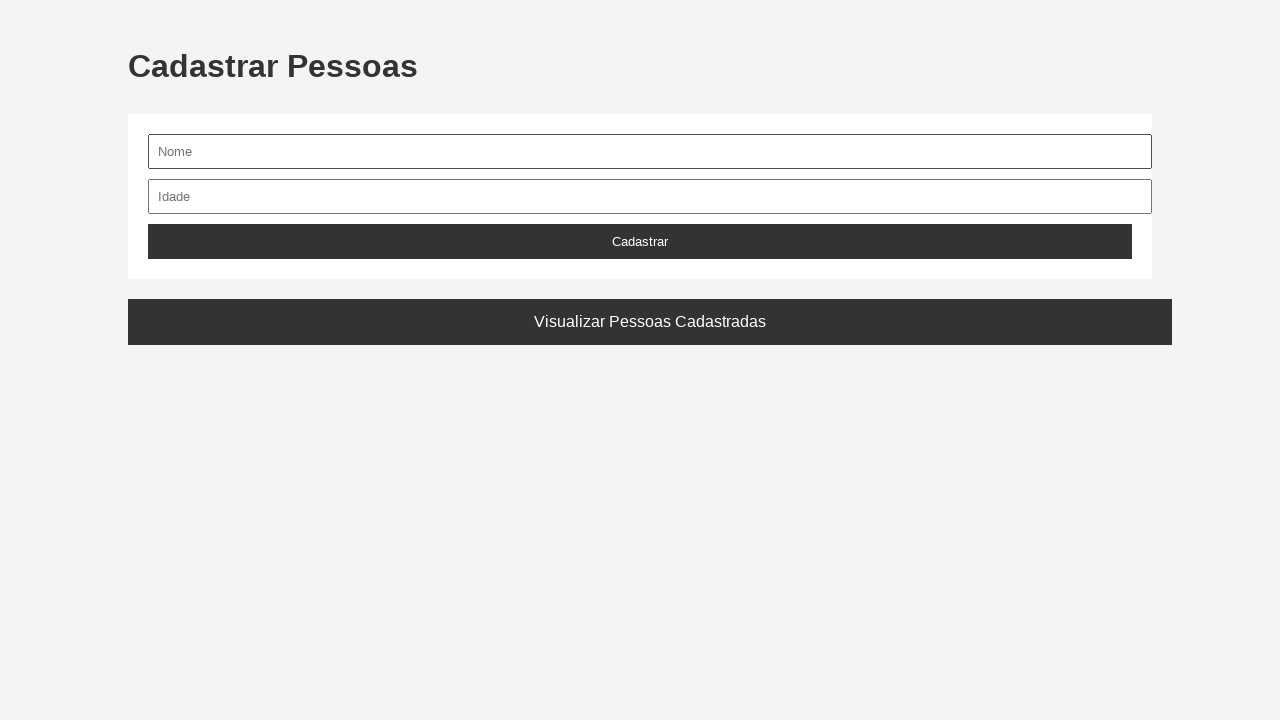

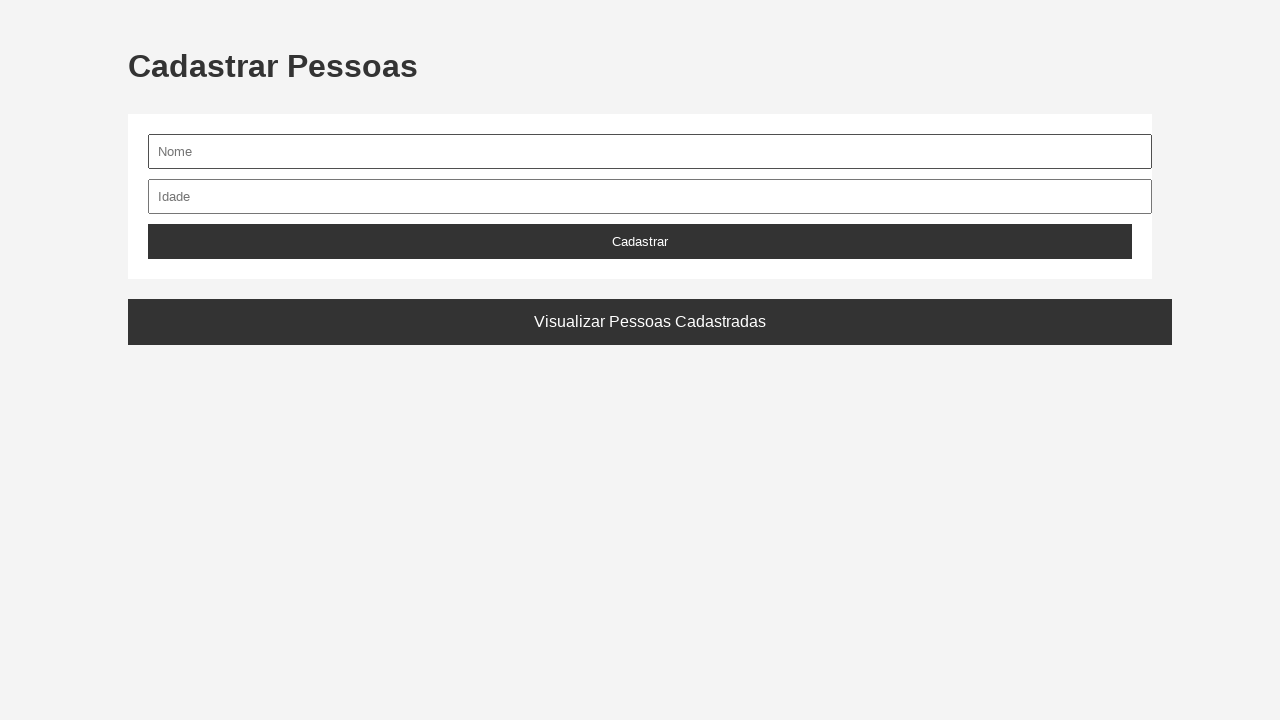